Tests drag and drop functionality within an iframe by dragging an element and dropping it onto a target element

Starting URL: https://jqueryui.com/droppable/

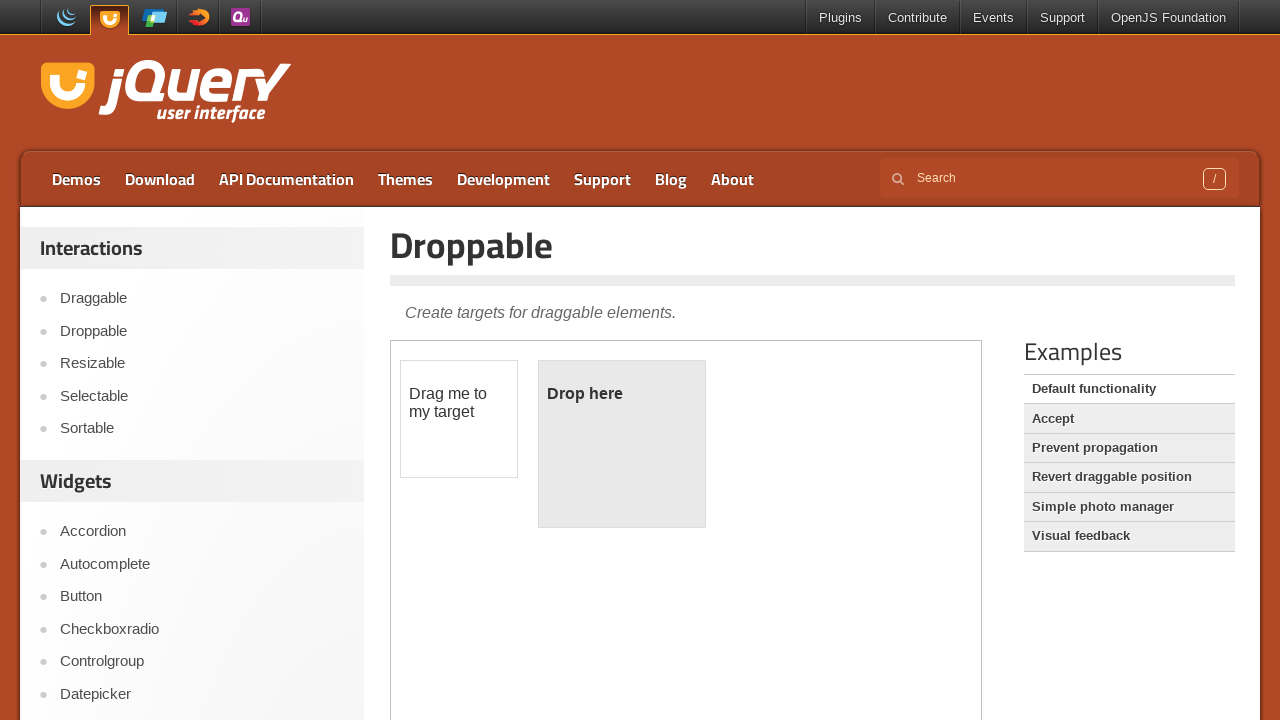

Located first iframe on page
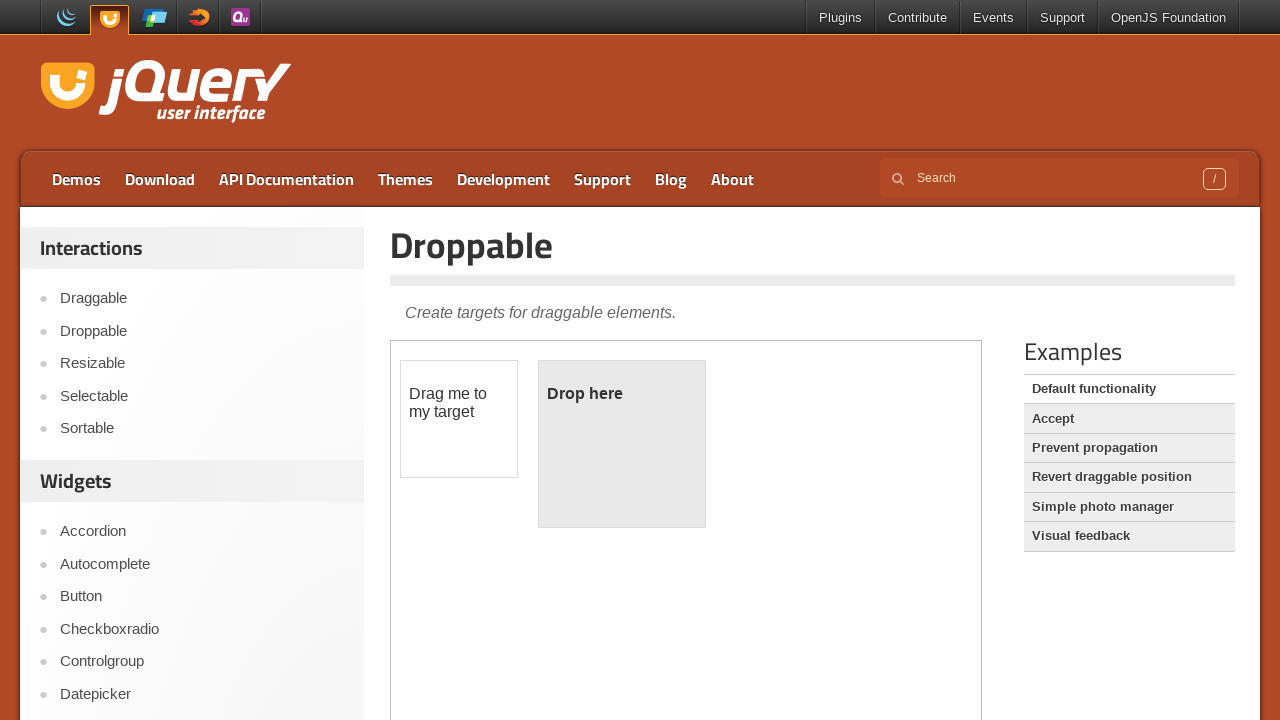

Located draggable element with id 'draggable' in iframe
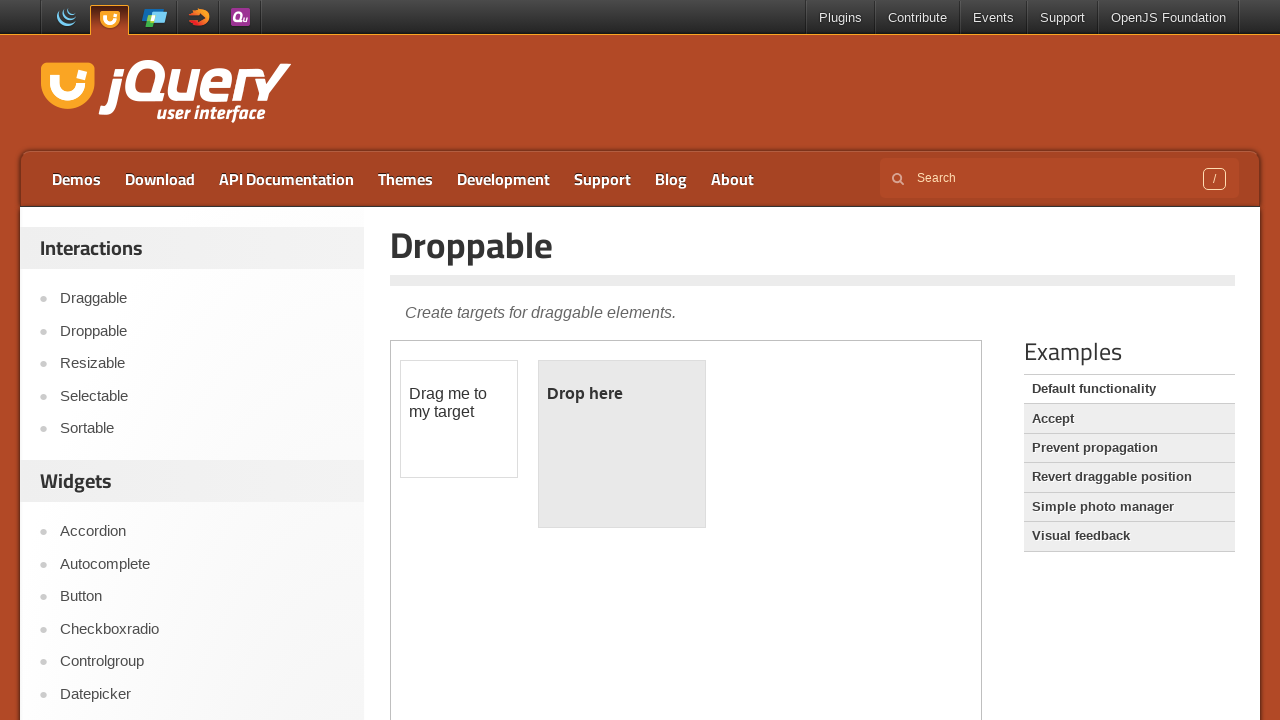

Located droppable target element with id 'droppable' in iframe
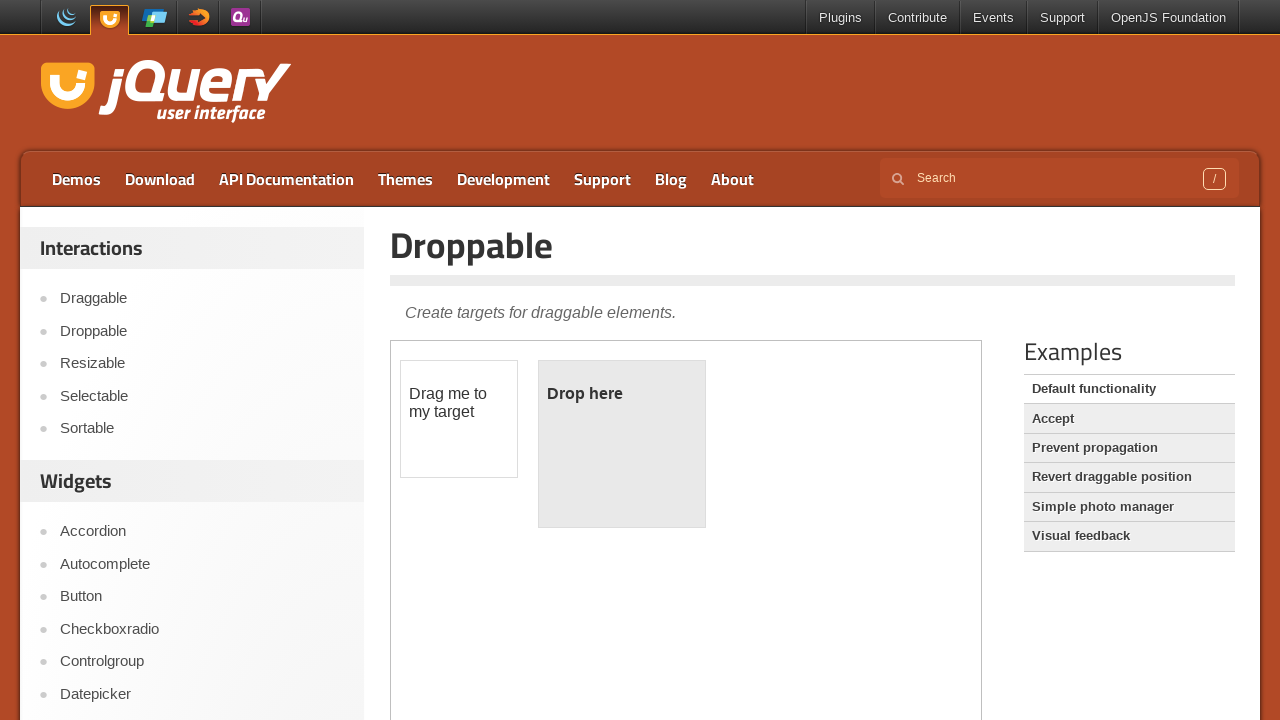

Dragged and dropped draggable element onto droppable target at (622, 444)
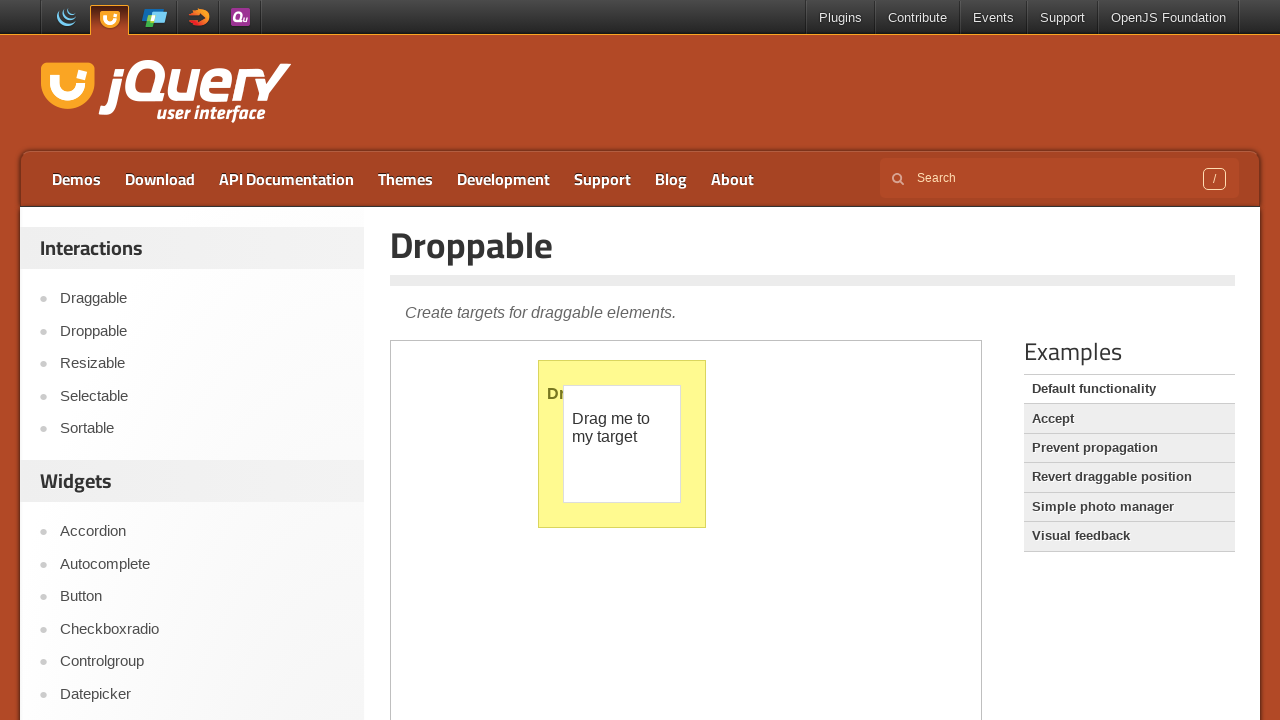

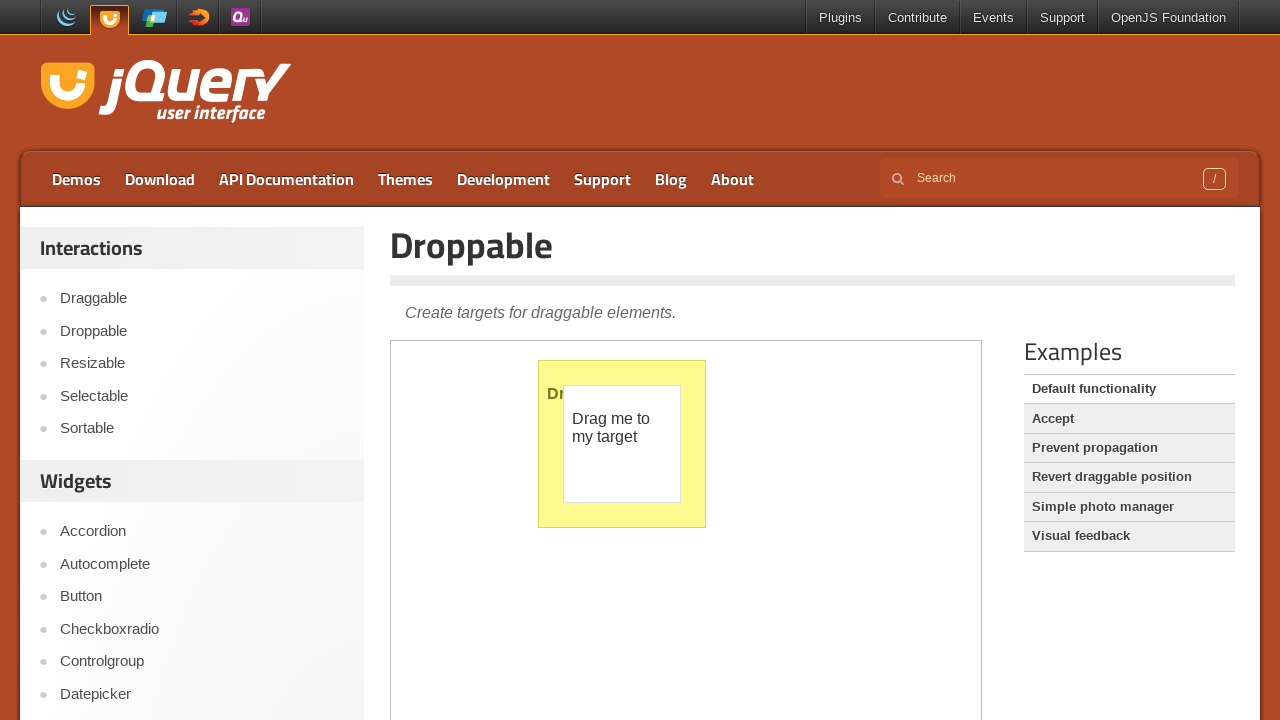